Tests that clicking Submit Language button without filling required fields shows an error message

Starting URL: http://www.99-bottles-of-beer.net/

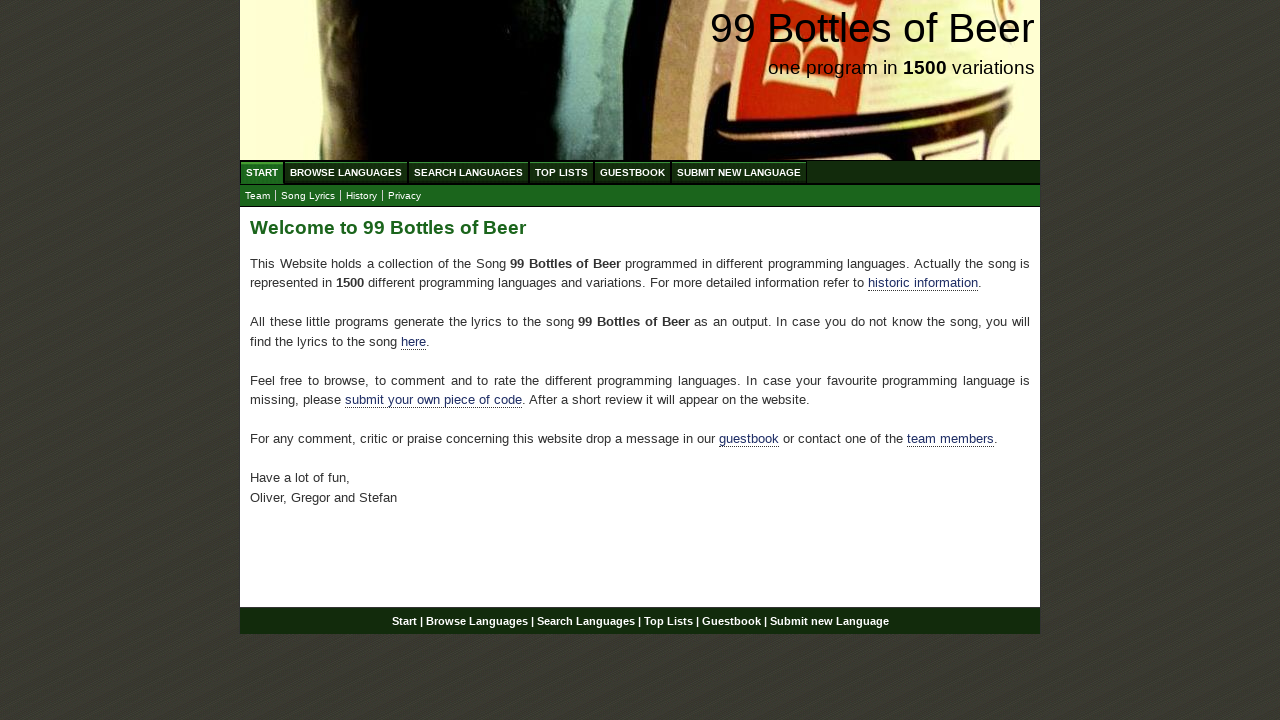

Navigated to 99 Bottles of Beer homepage
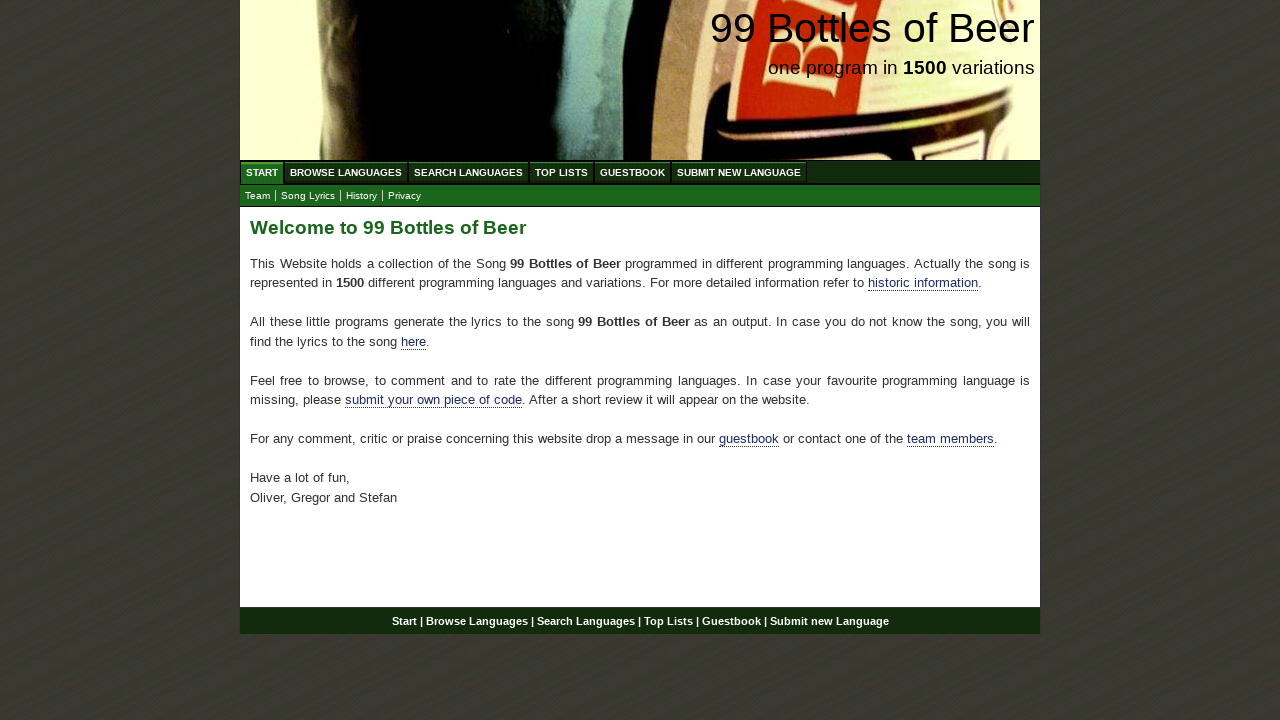

Clicked on Submit new Language menu link at (739, 172) on xpath=//a[@href='/submitnewlanguage.html']
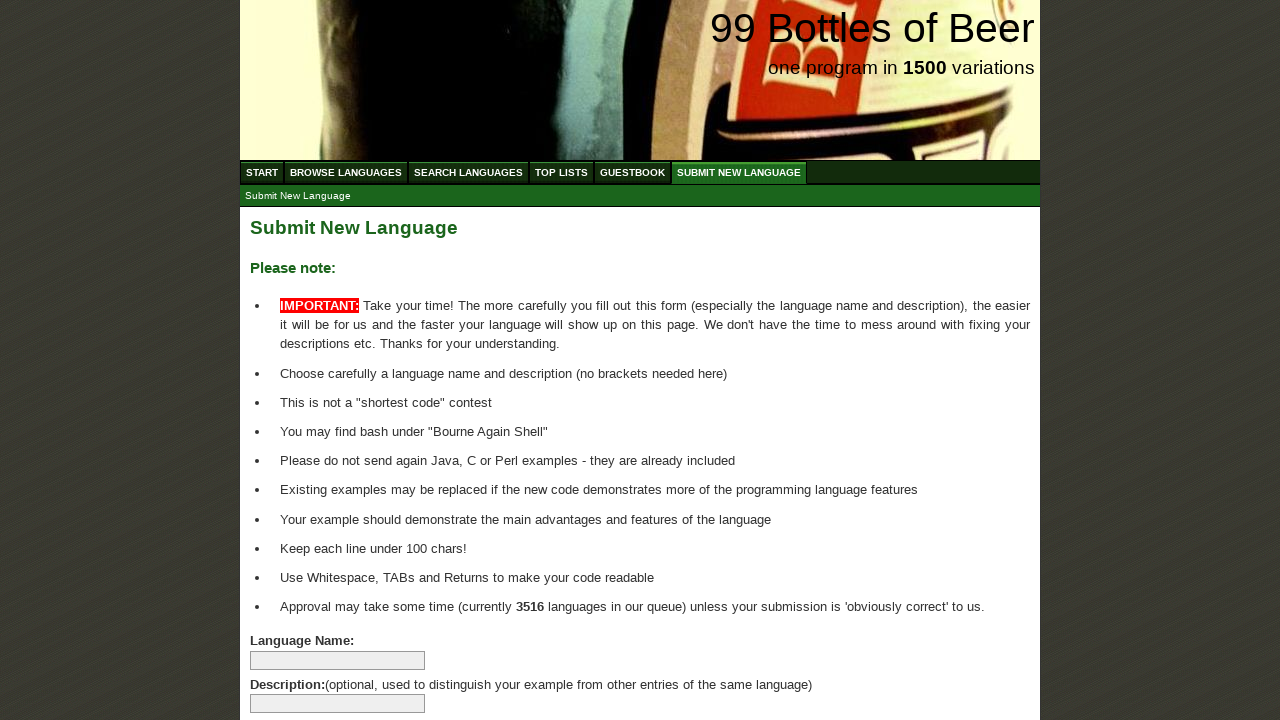

Clicked Submit Language button without filling required fields at (294, 665) on input[name='submitlanguage']
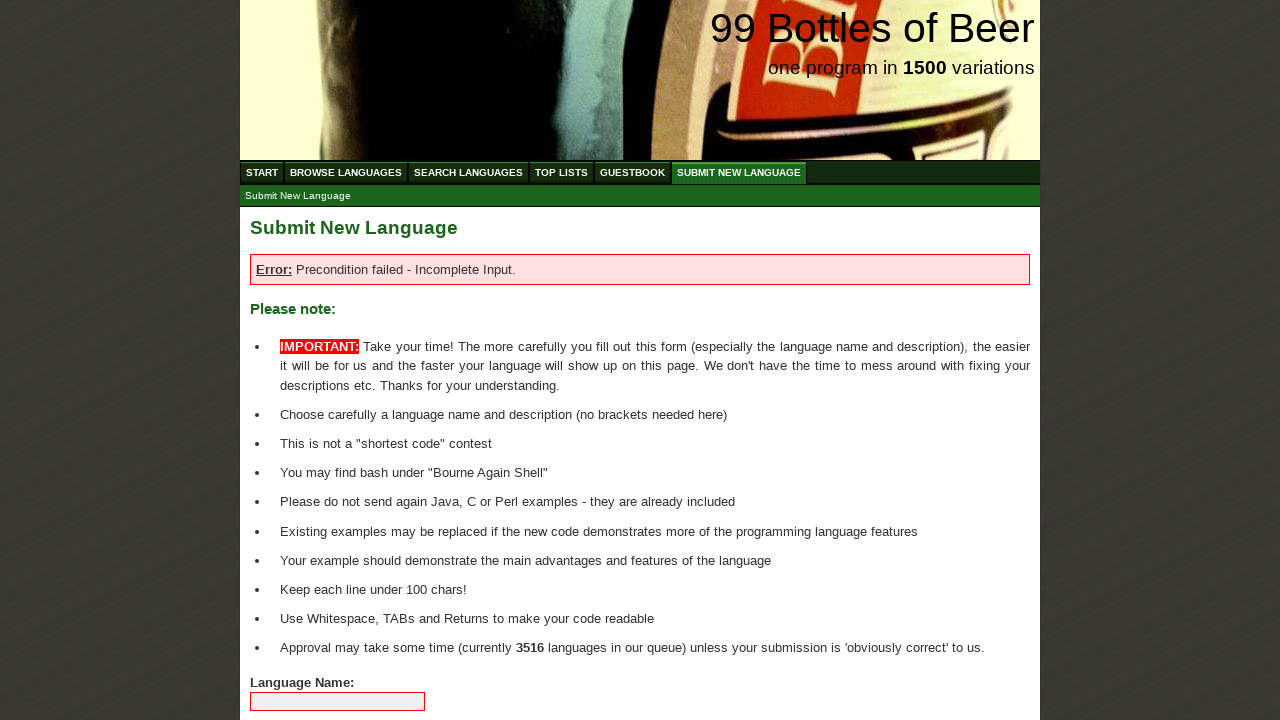

Error message appeared confirming validation
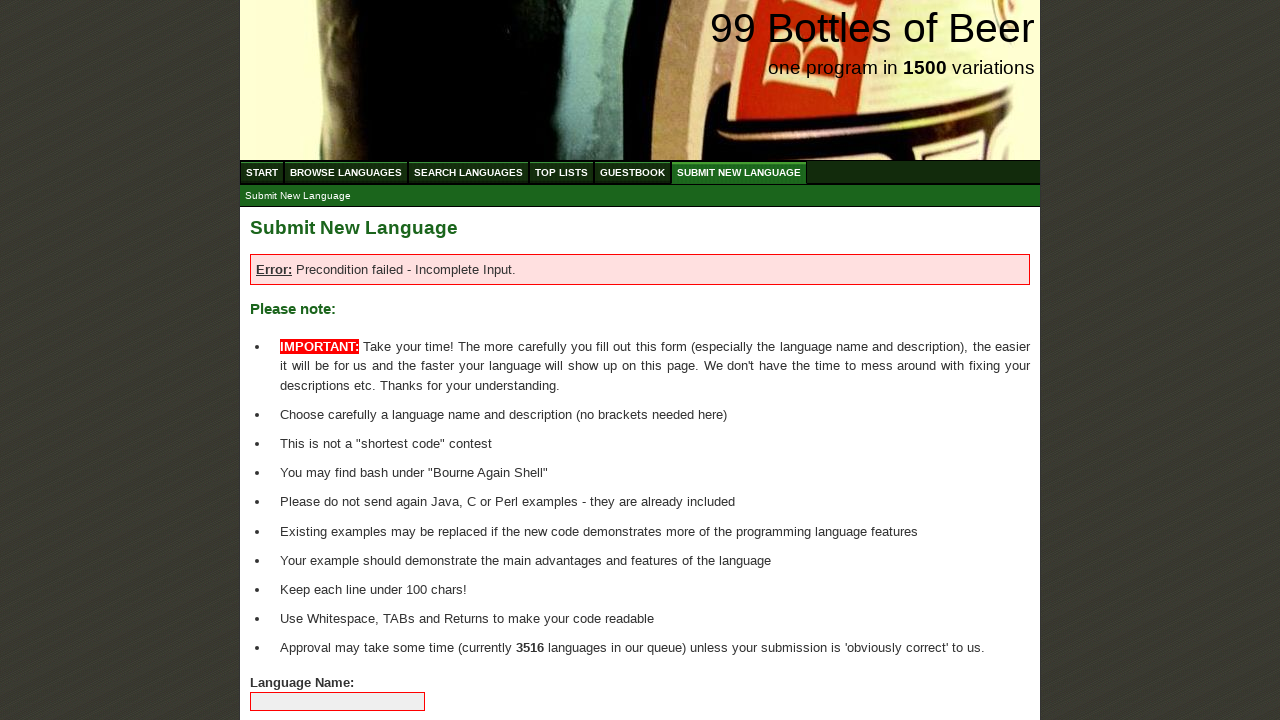

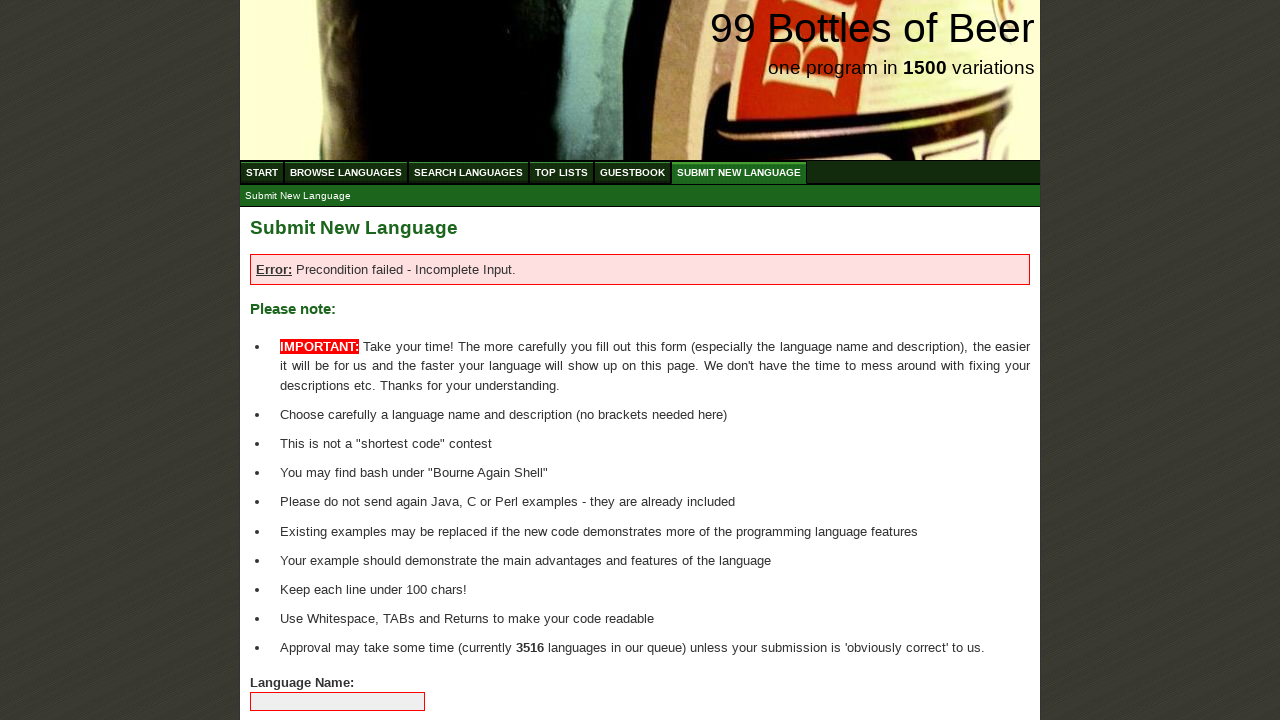